Tests adding multiple products to the cart by clicking add to cart buttons for products 1, 12, 13, and 14.

Starting URL: https://rahulshettyacademy.com/seleniumPractise/#/cart

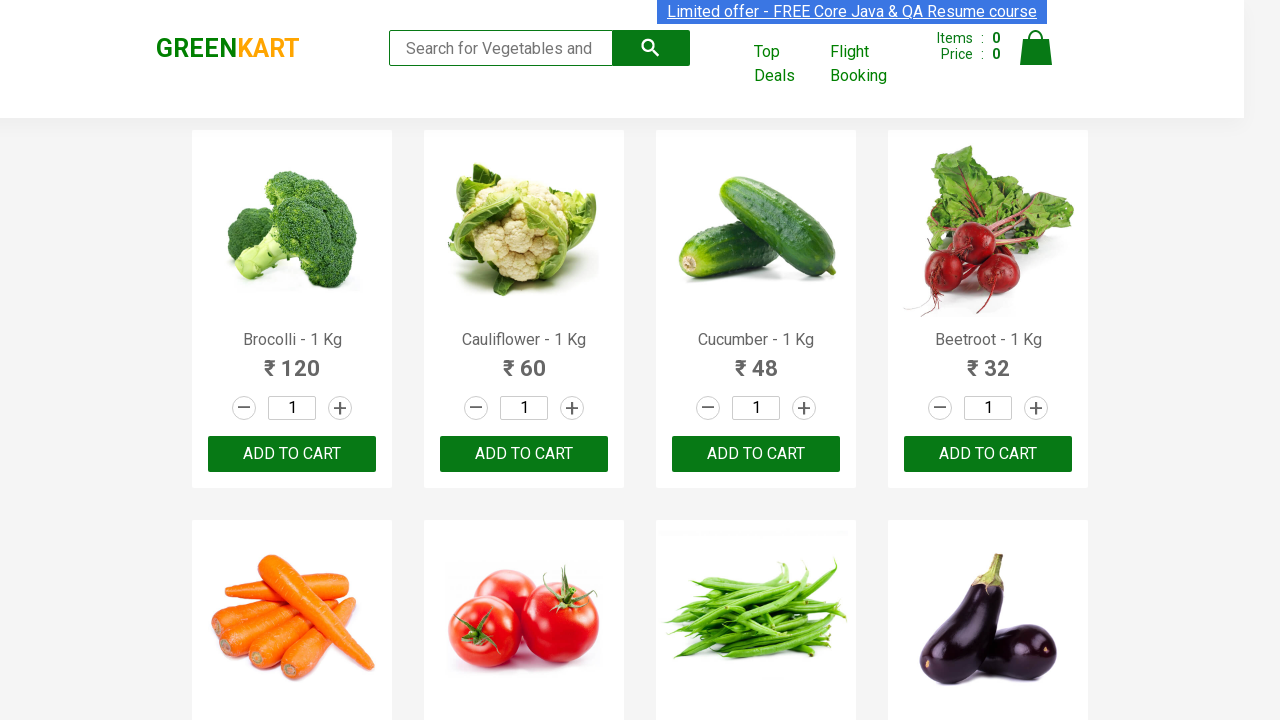

Clicked add to cart button for product 1 at (292, 454) on .product:nth-child(1) .product-action button
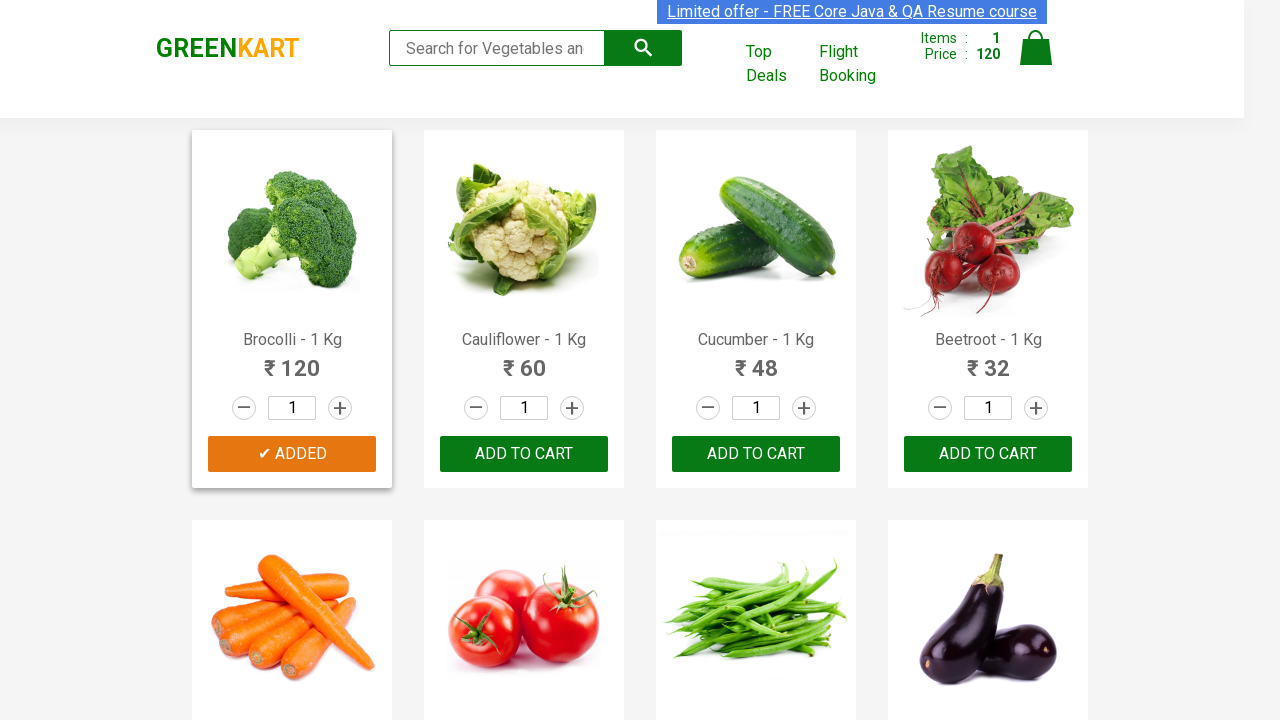

Clicked add to cart button for product 12 at (988, 360) on .product:nth-child(12) .product-action button
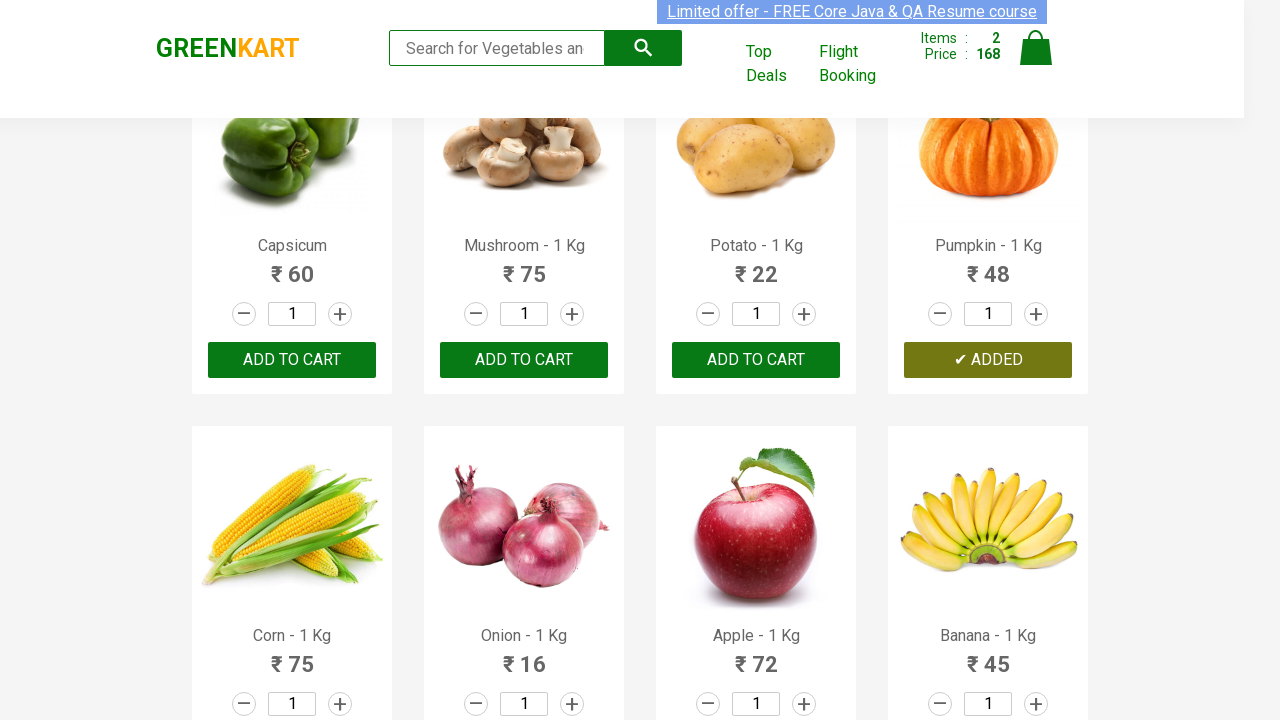

Clicked add to cart button for product 13 at (292, 360) on .product:nth-child(13) .product-action button
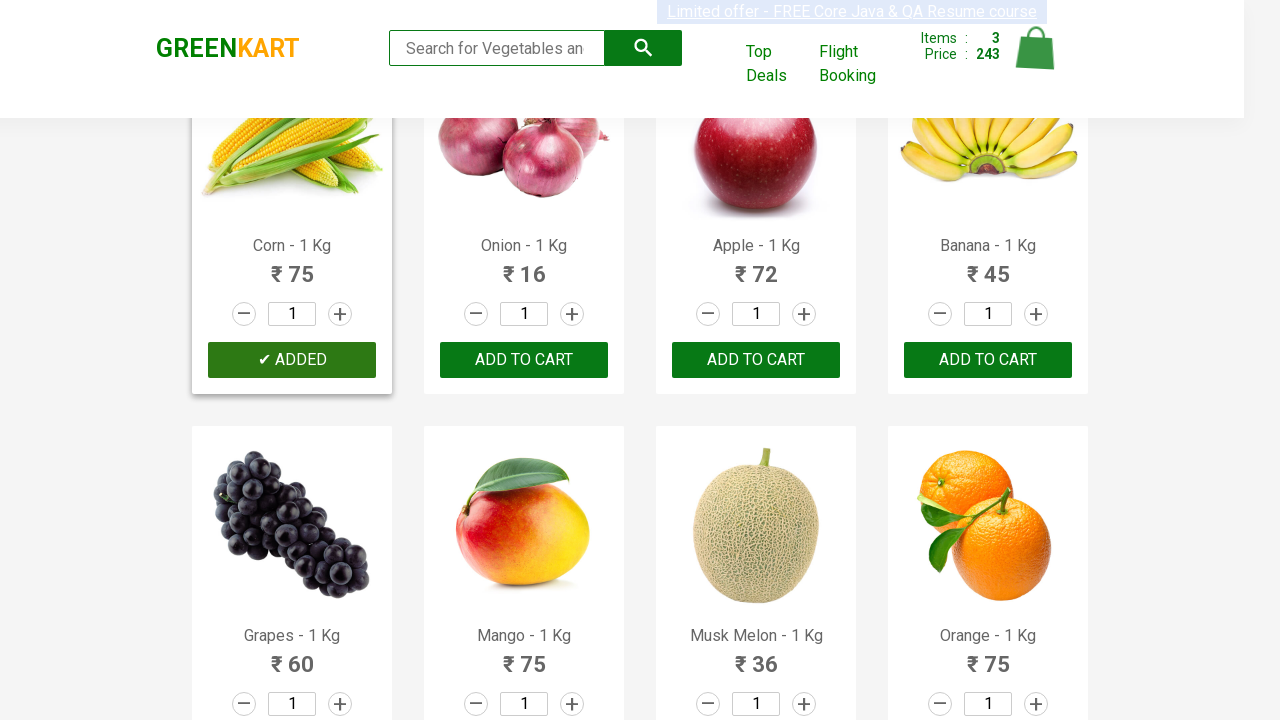

Clicked add to cart button for product 14 at (524, 360) on .product:nth-child(14) .product-action button
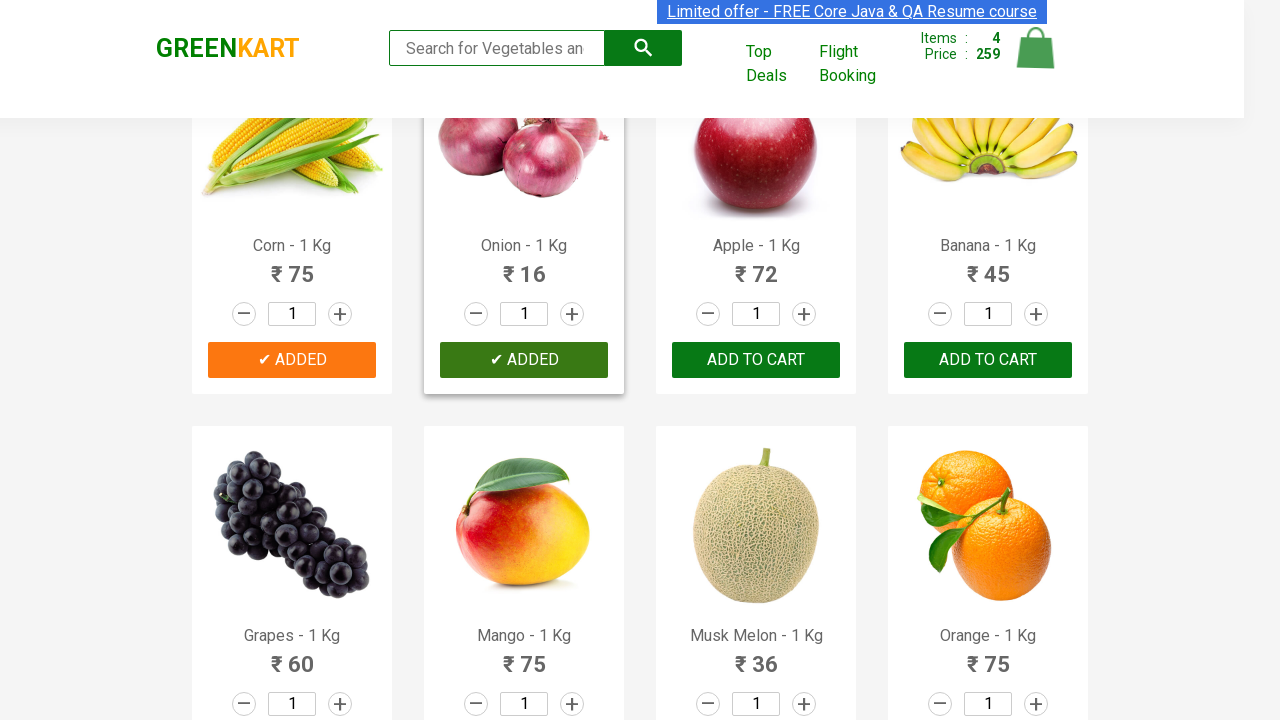

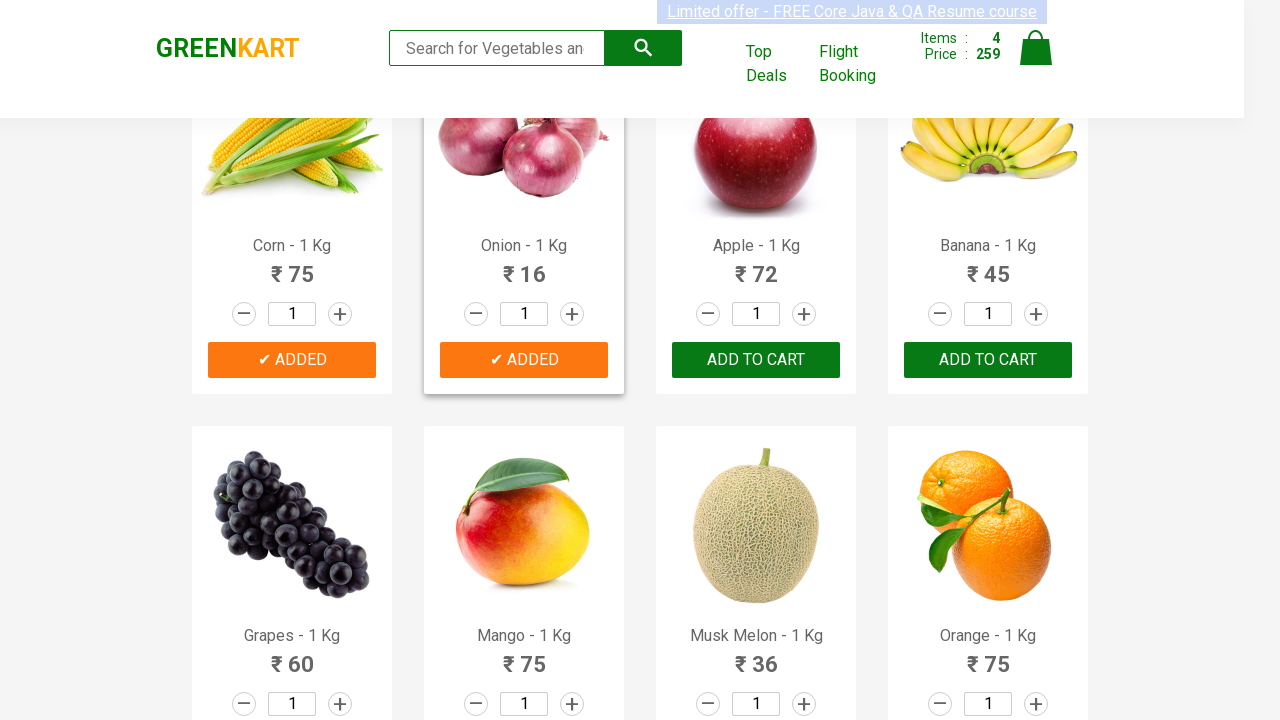